Navigates to Urban Ladder website, closes a modal popup, and performs mouse hover actions over each menu item in the navigation bar

Starting URL: https://www.urbanladder.com/

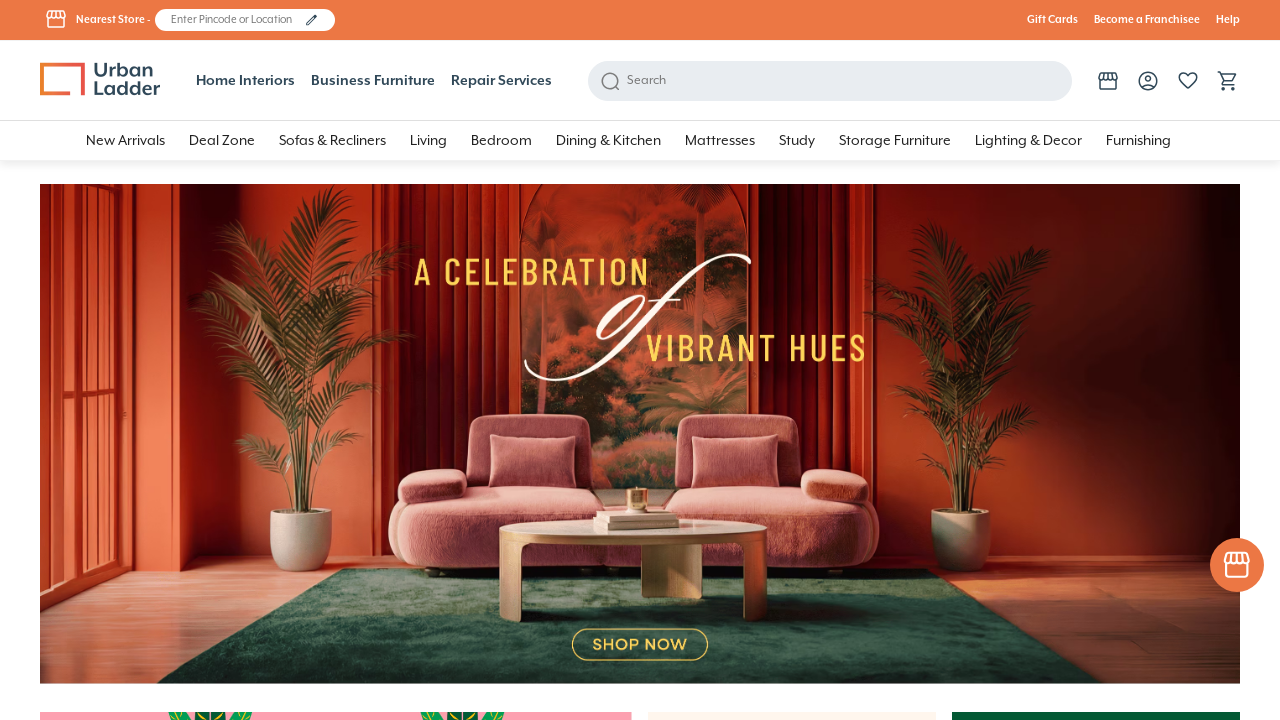

Waited 10 seconds for Urban Ladder page to load
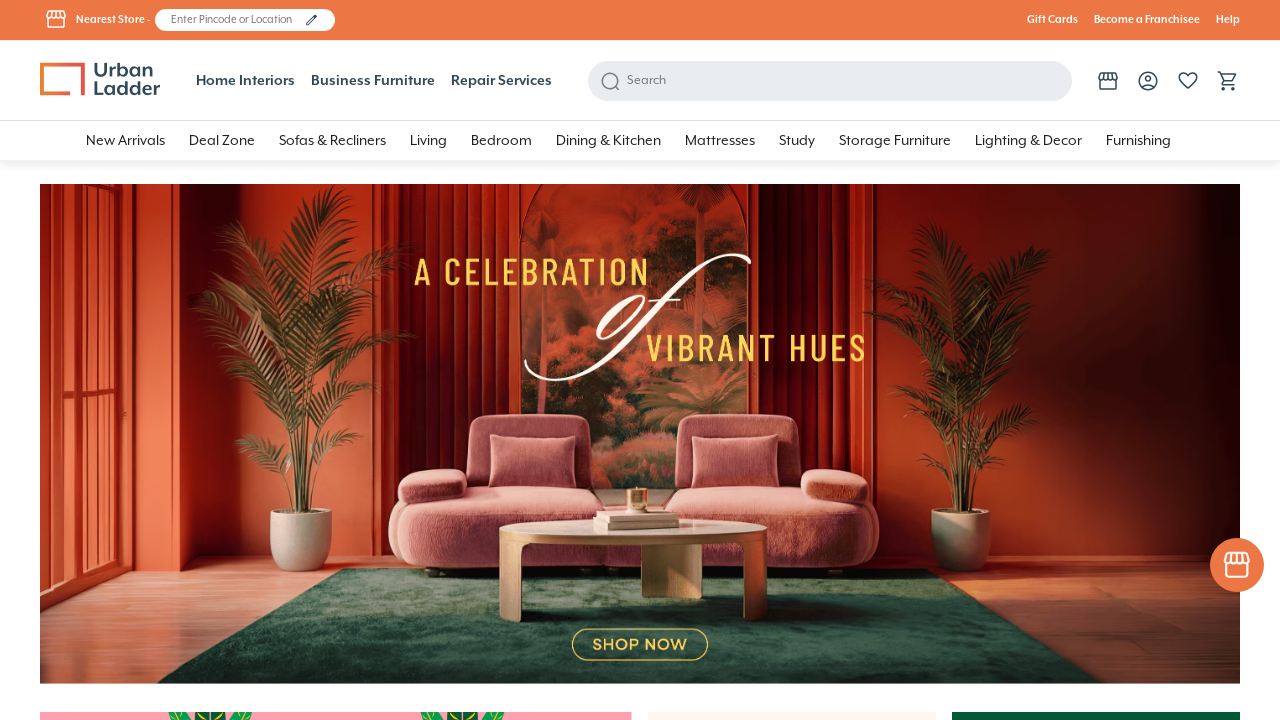

Modal popup not found or already closed on a.close-reveal-modal.hide-mobile
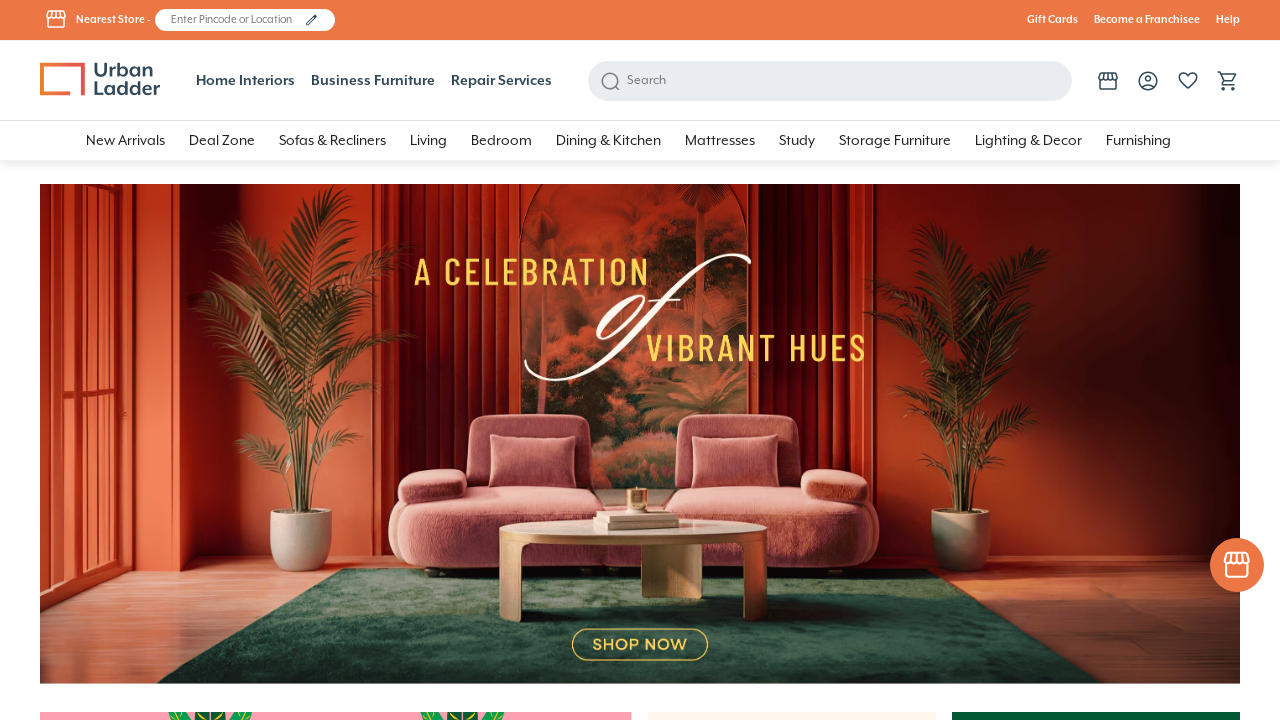

Located all menu items in top navigation bar
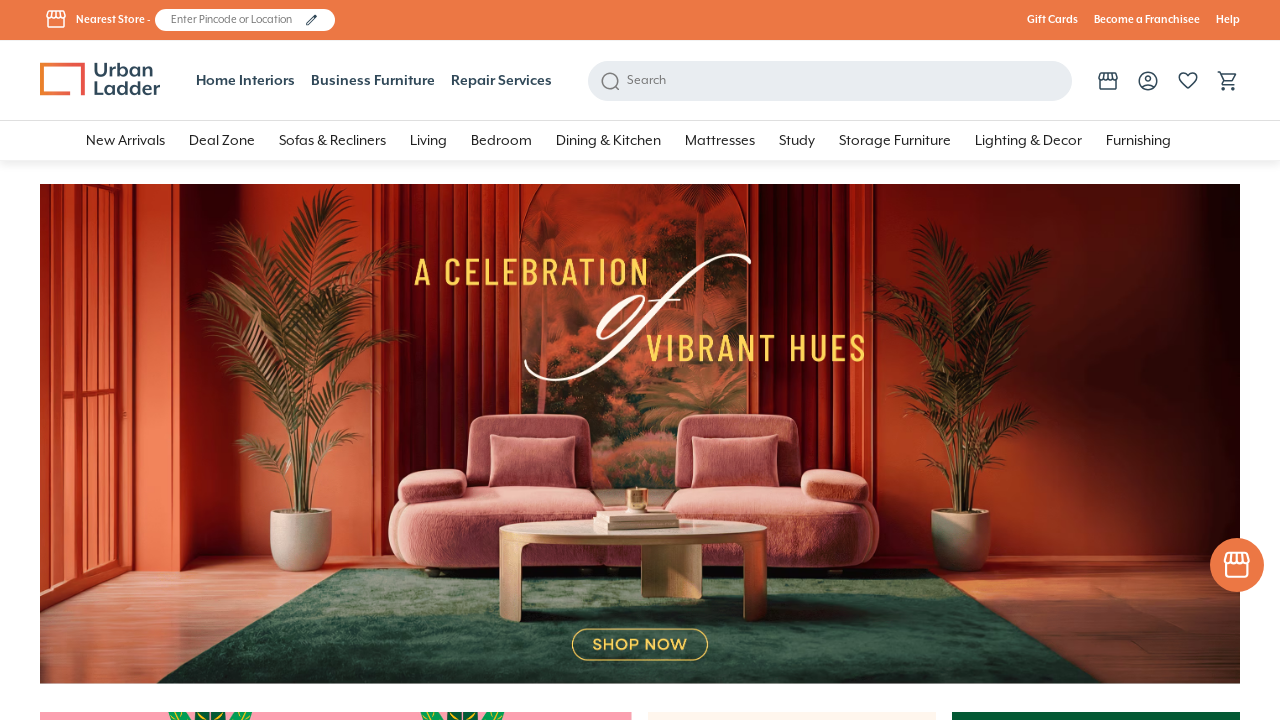

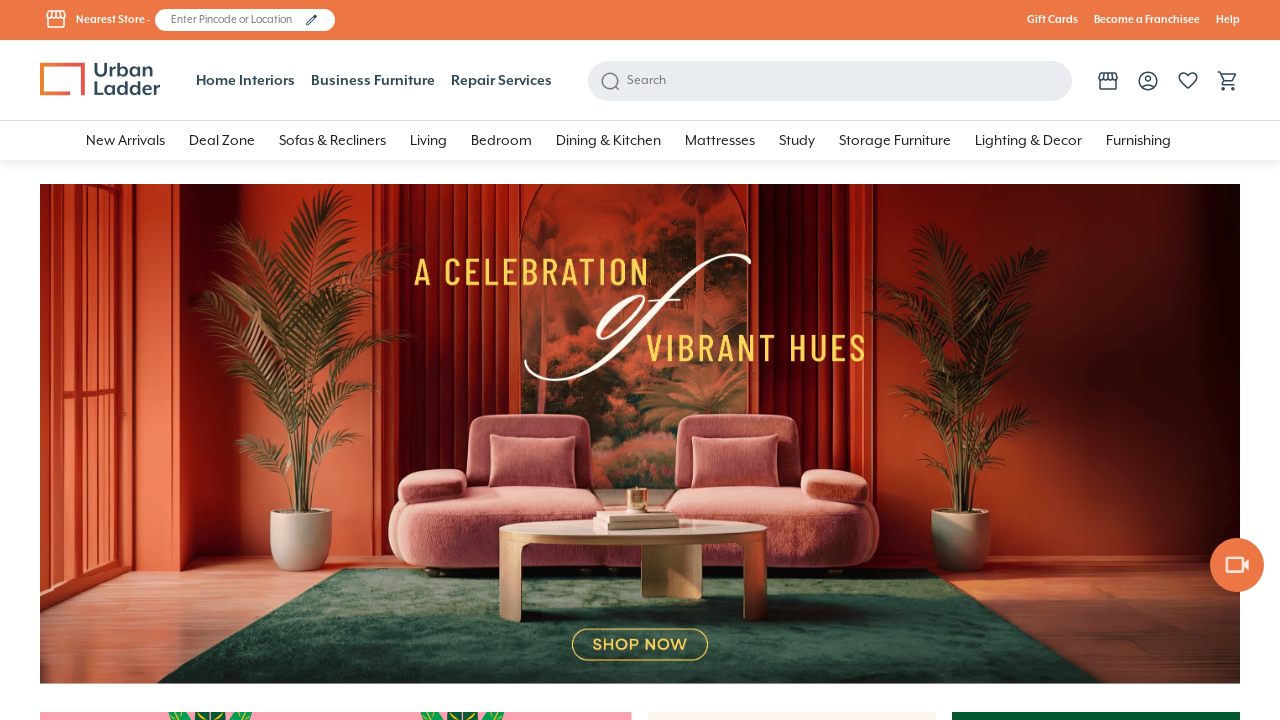